Tests dismissing a confirmation alert by clicking a button and dismissing the confirm dialog

Starting URL: https://letcode.in/alert

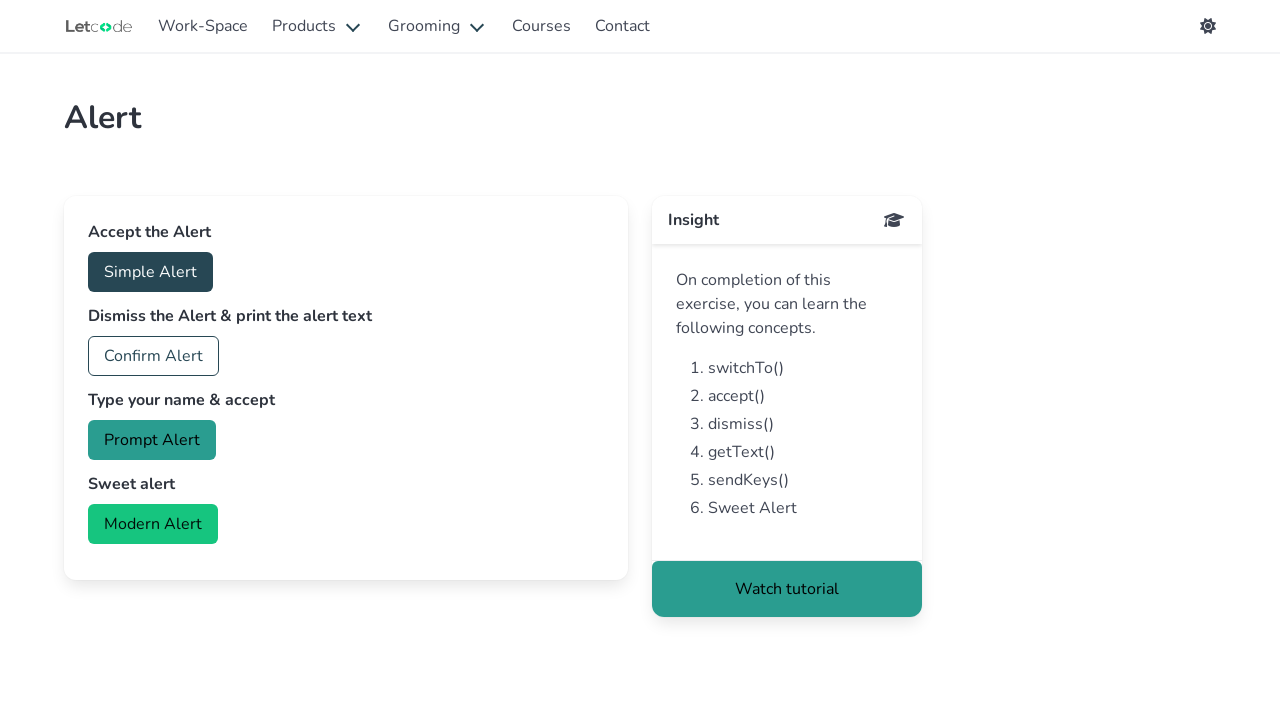

Clicked confirm button to trigger confirmation alert at (154, 356) on #confirm
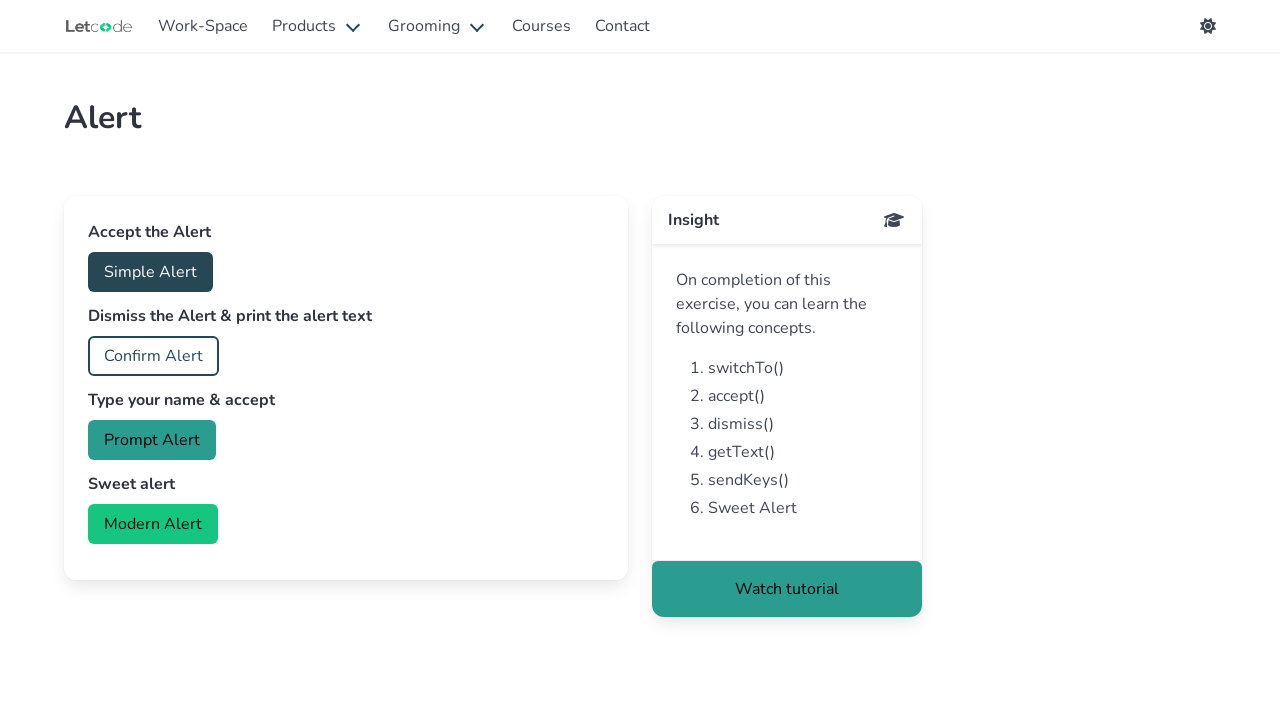

Set up dialog handler to dismiss confirmation alert
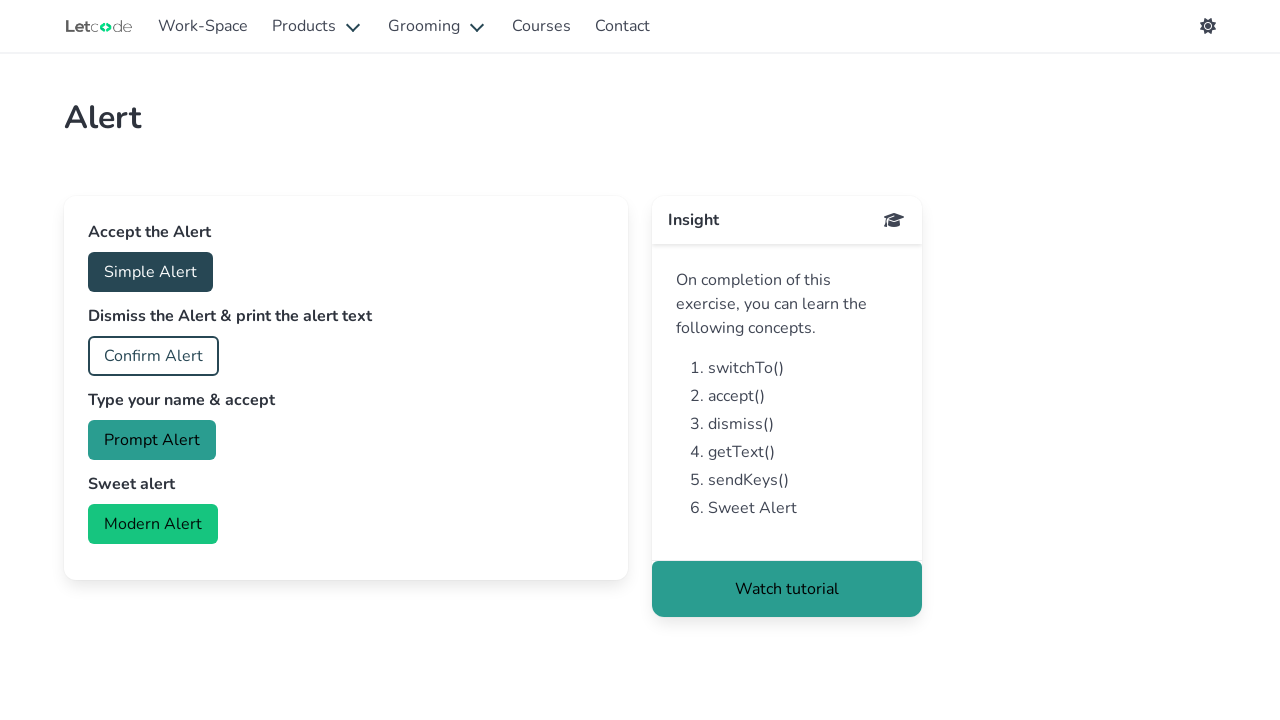

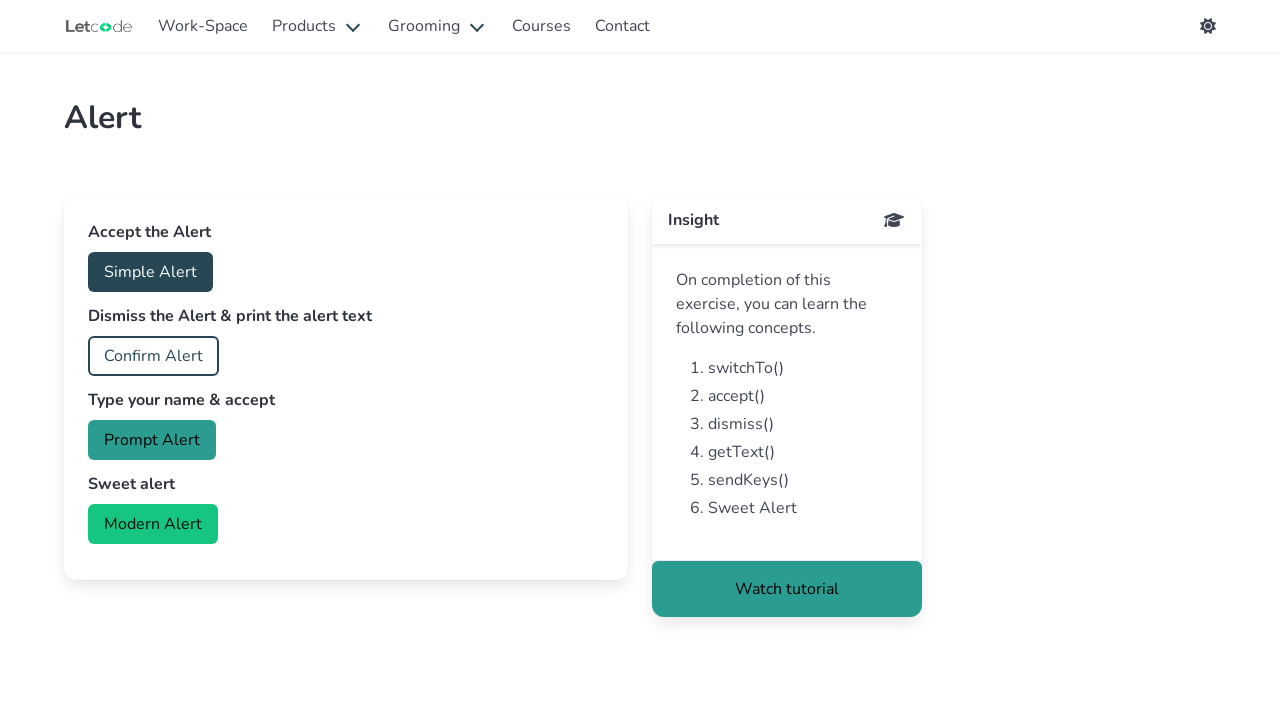